Tests prompt alert by clicking a button, entering text into the prompt, and verifying the entered text is displayed

Starting URL: https://demoqa.com/alerts

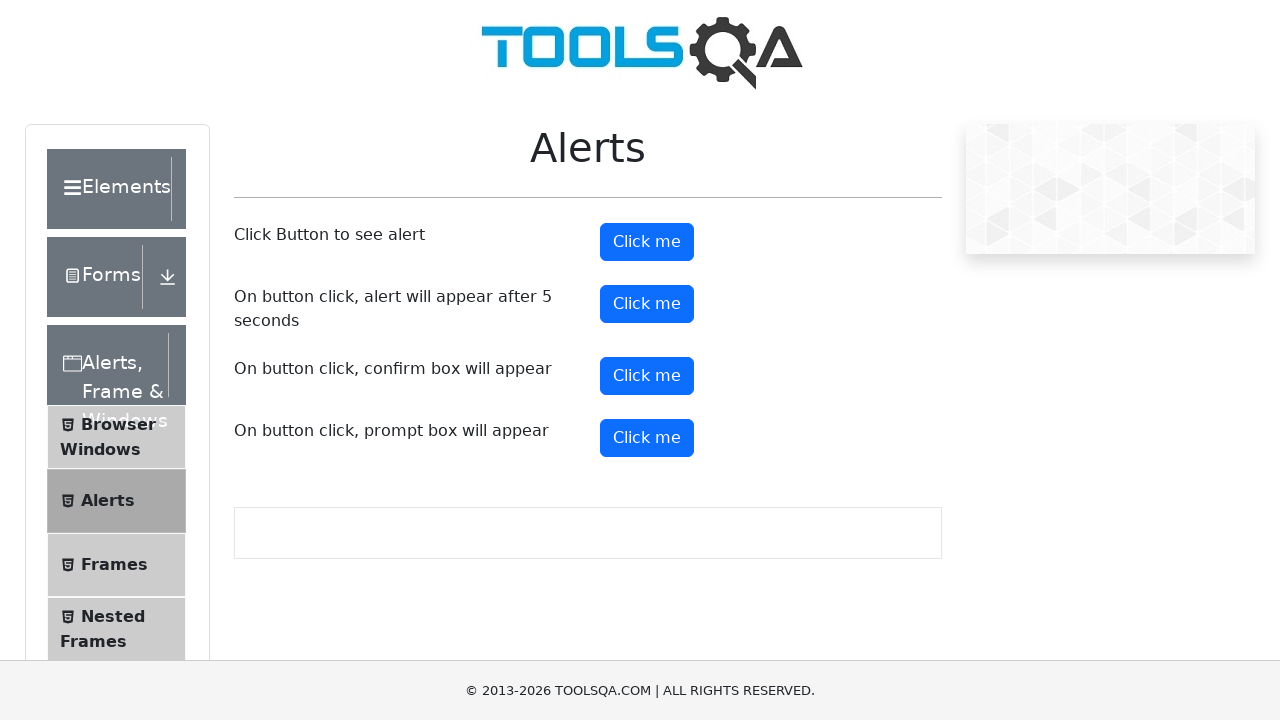

Set up dialog handler to accept prompt with 'Irina'
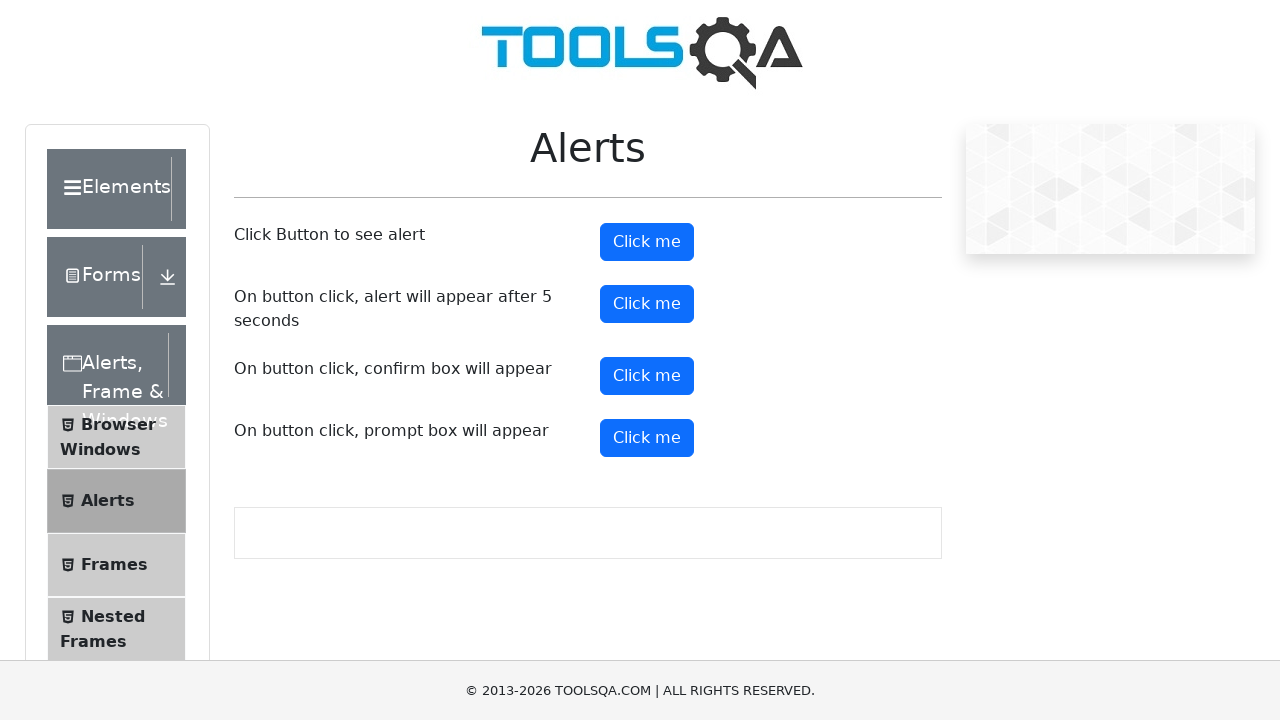

Scrolled prompt button into view
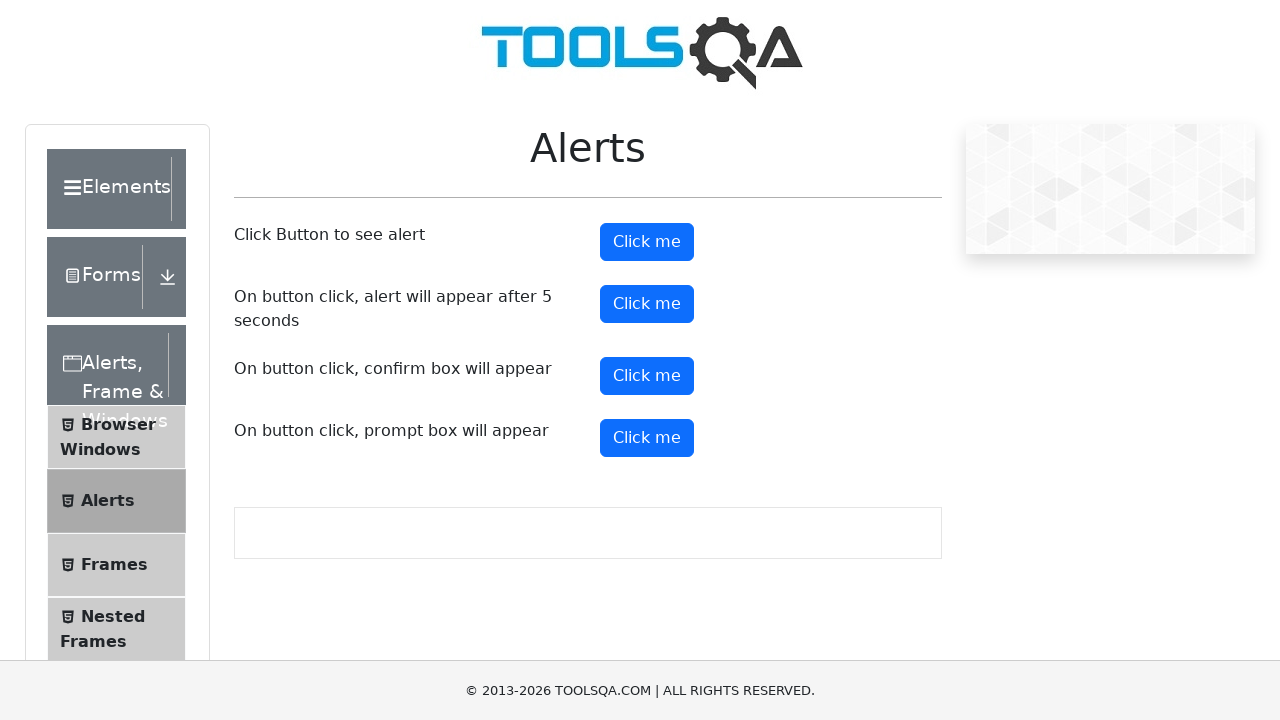

Clicked prompt alert button at (647, 438) on #promtButton
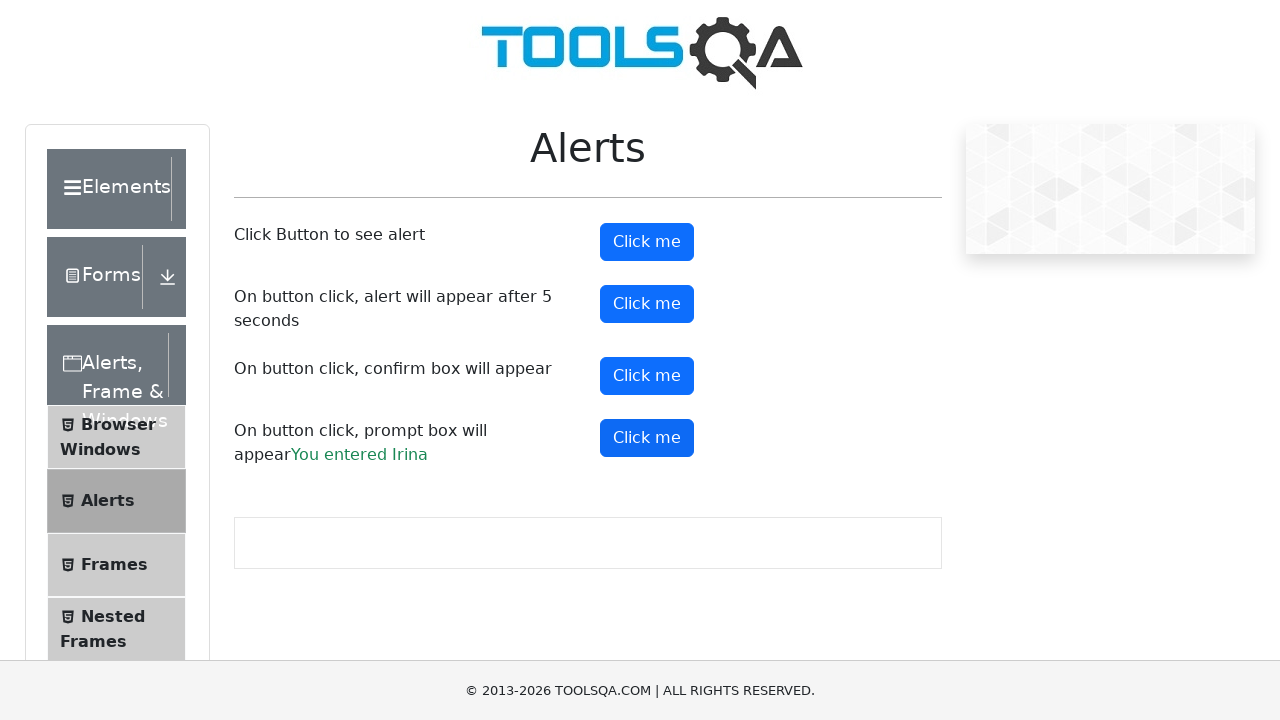

Prompt result element loaded and verified
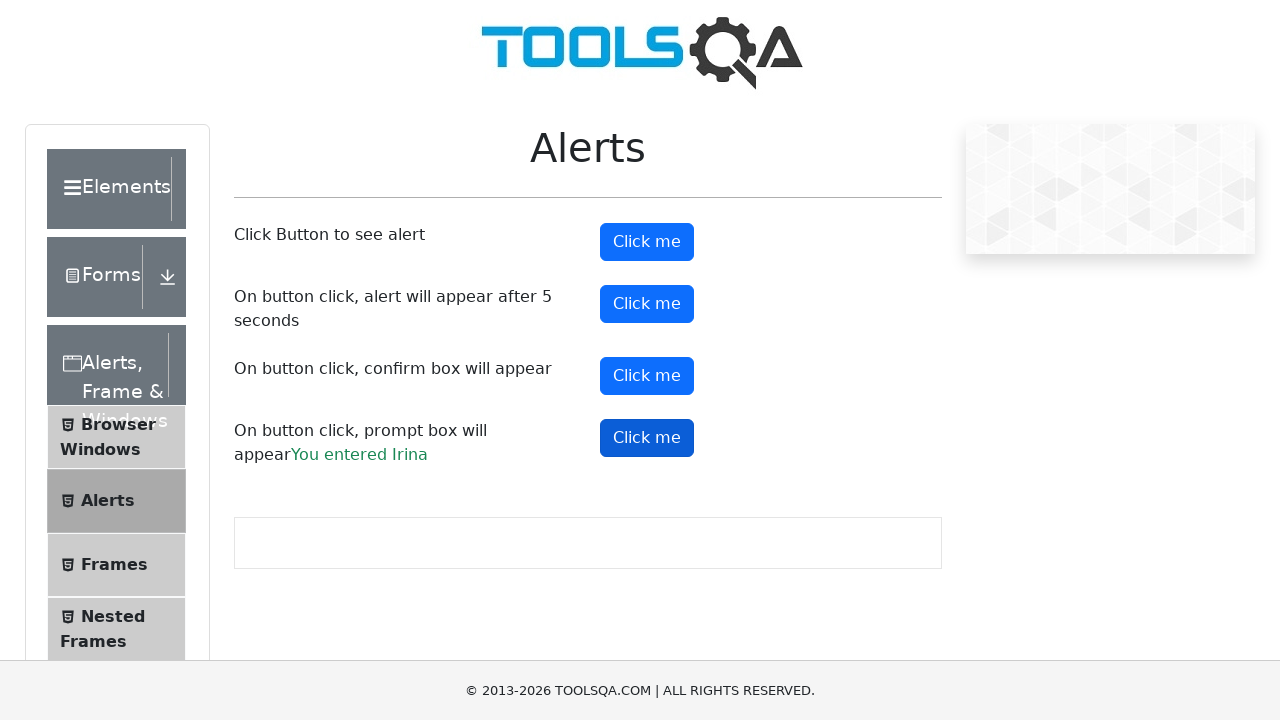

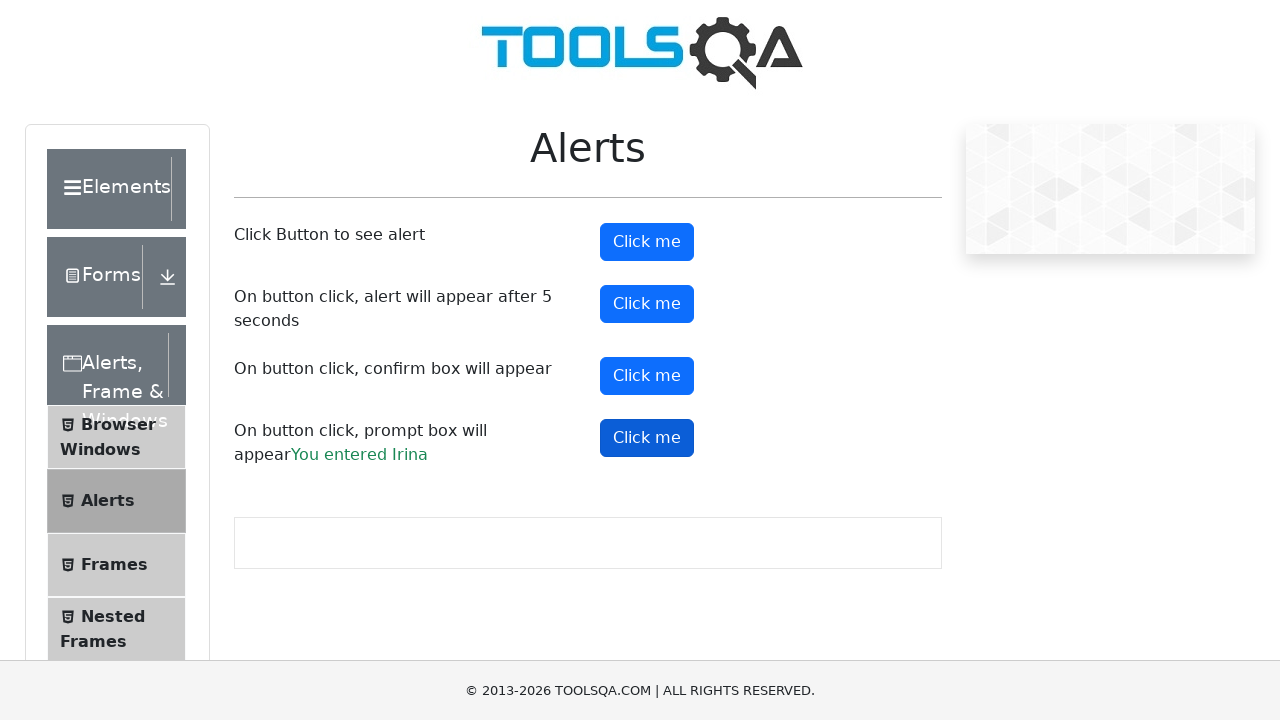